Tests checkbox functionality by selecting the Sunday checkbox on a test automation practice page

Starting URL: https://testautomationpractice.blogspot.com/

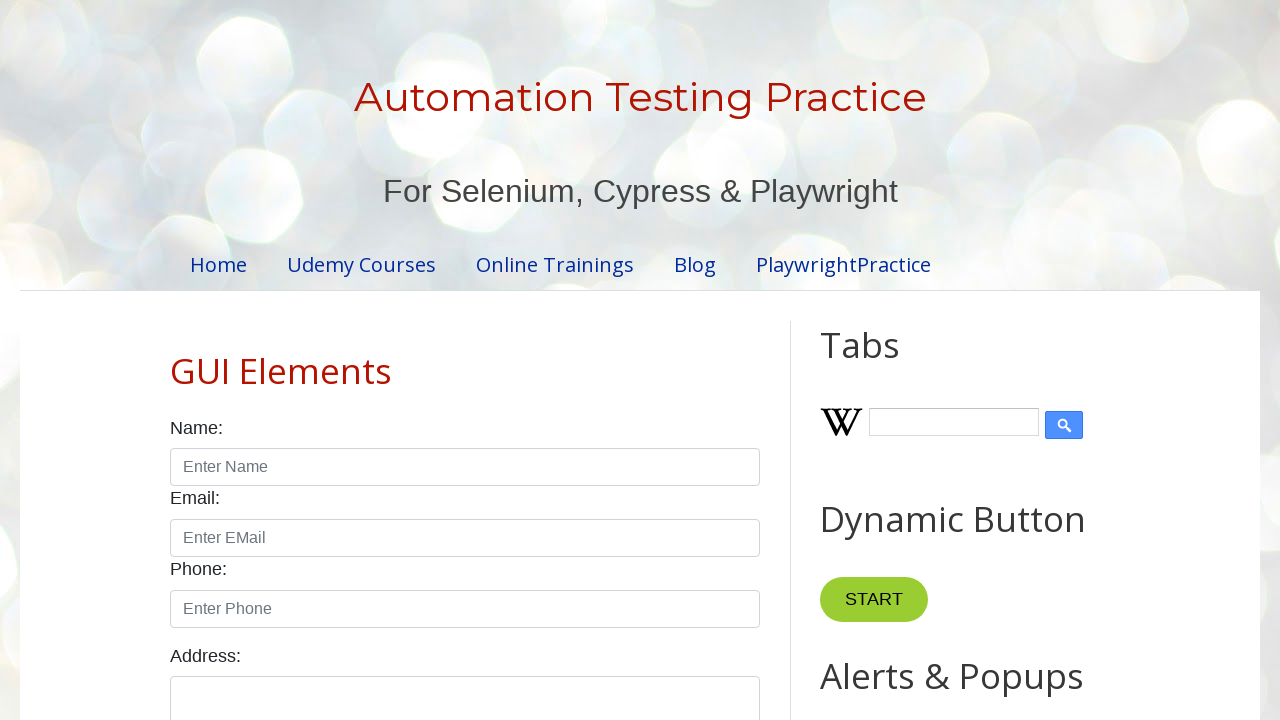

Navigated to test automation practice page
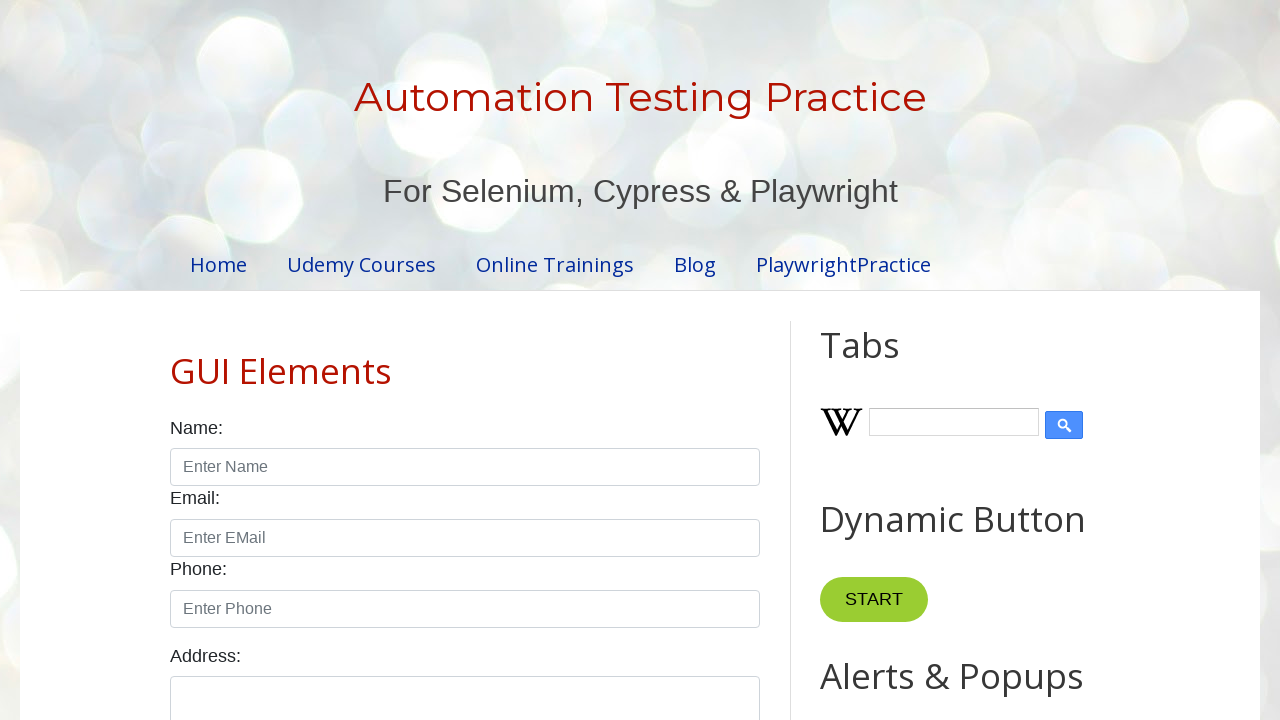

Clicked the Sunday checkbox at (176, 360) on input#sunday
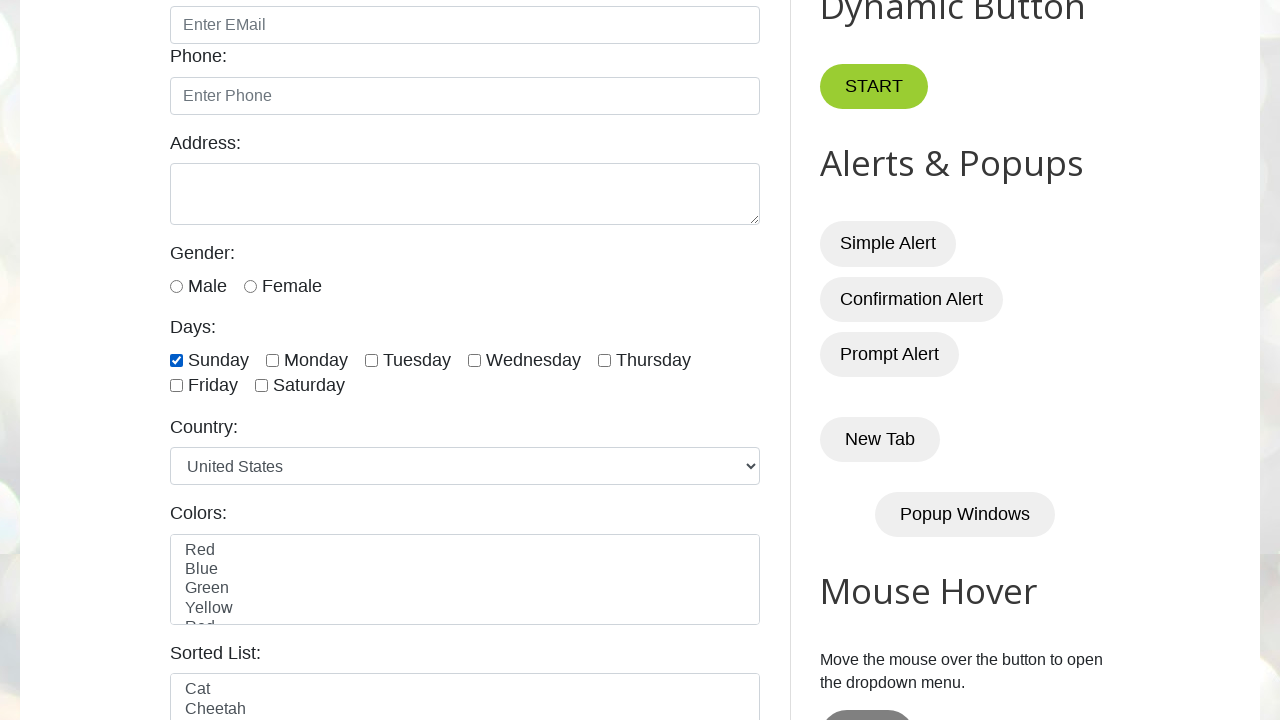

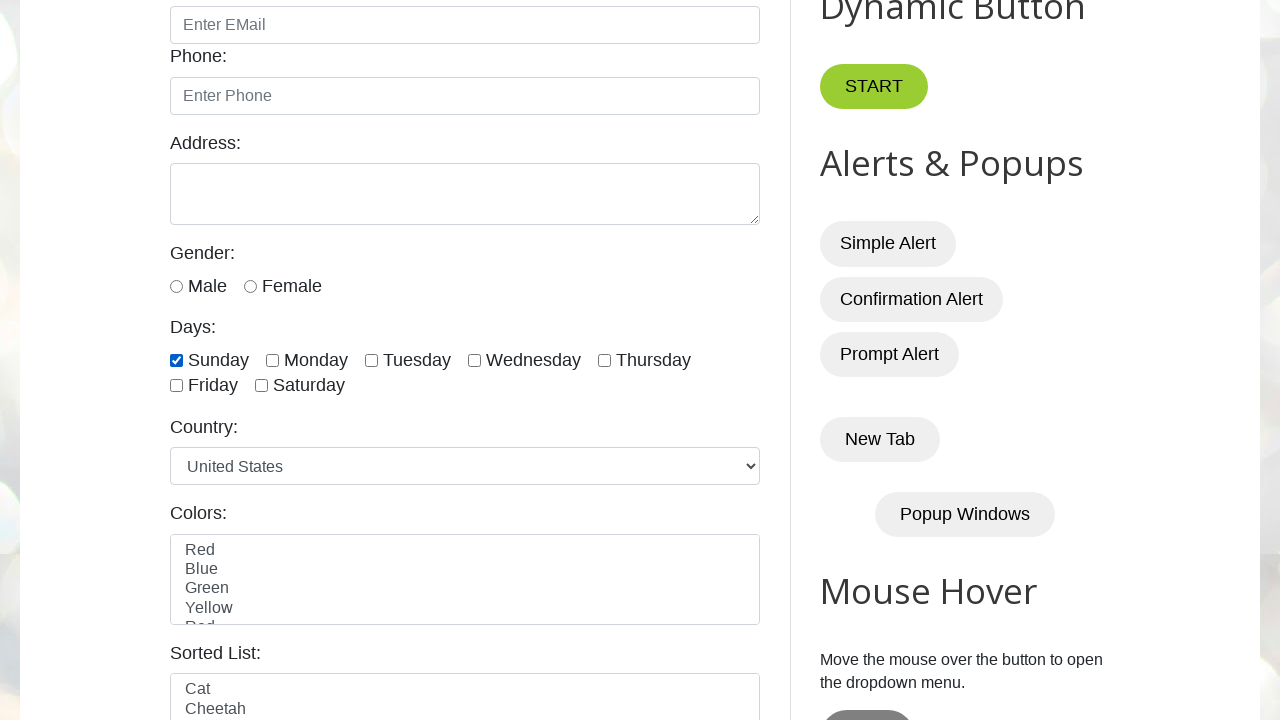